Tests basic browser navigation by visiting nopcommerce demo site, then navigating to opencart.com and verifying the page loads by checking the title.

Starting URL: https://demo.nopcommerce.com/

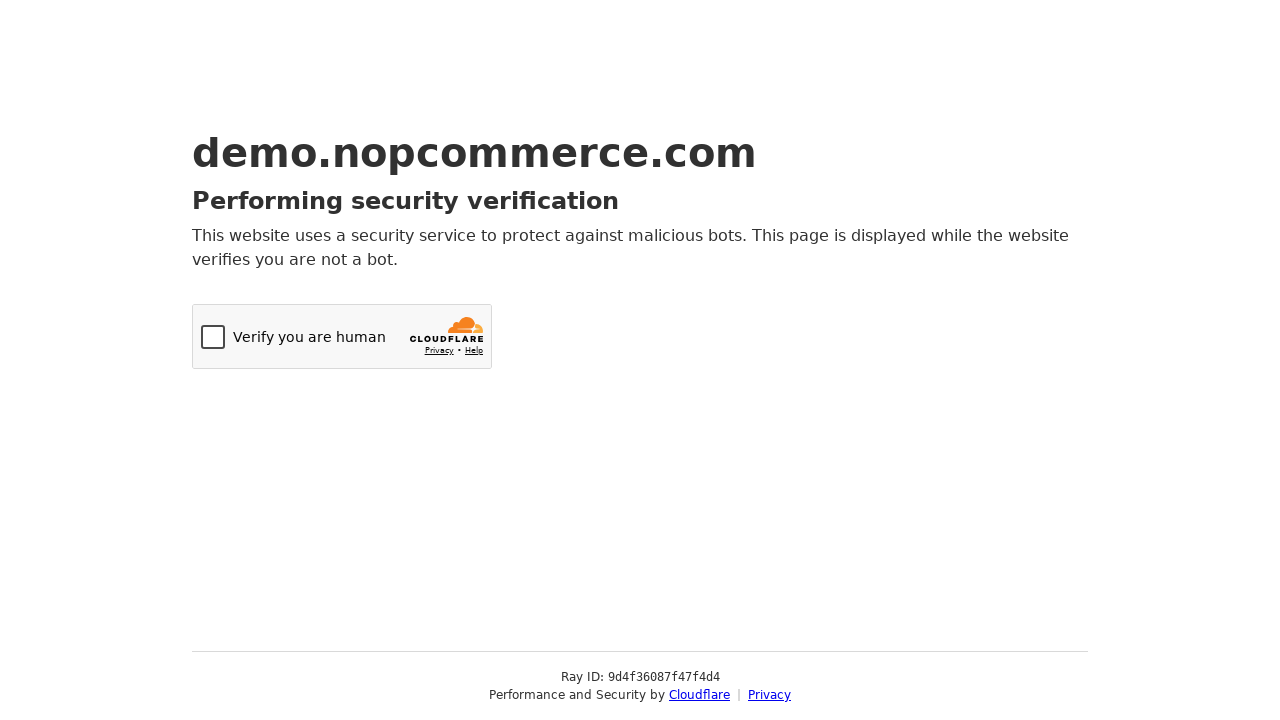

Navigated to opencart.com
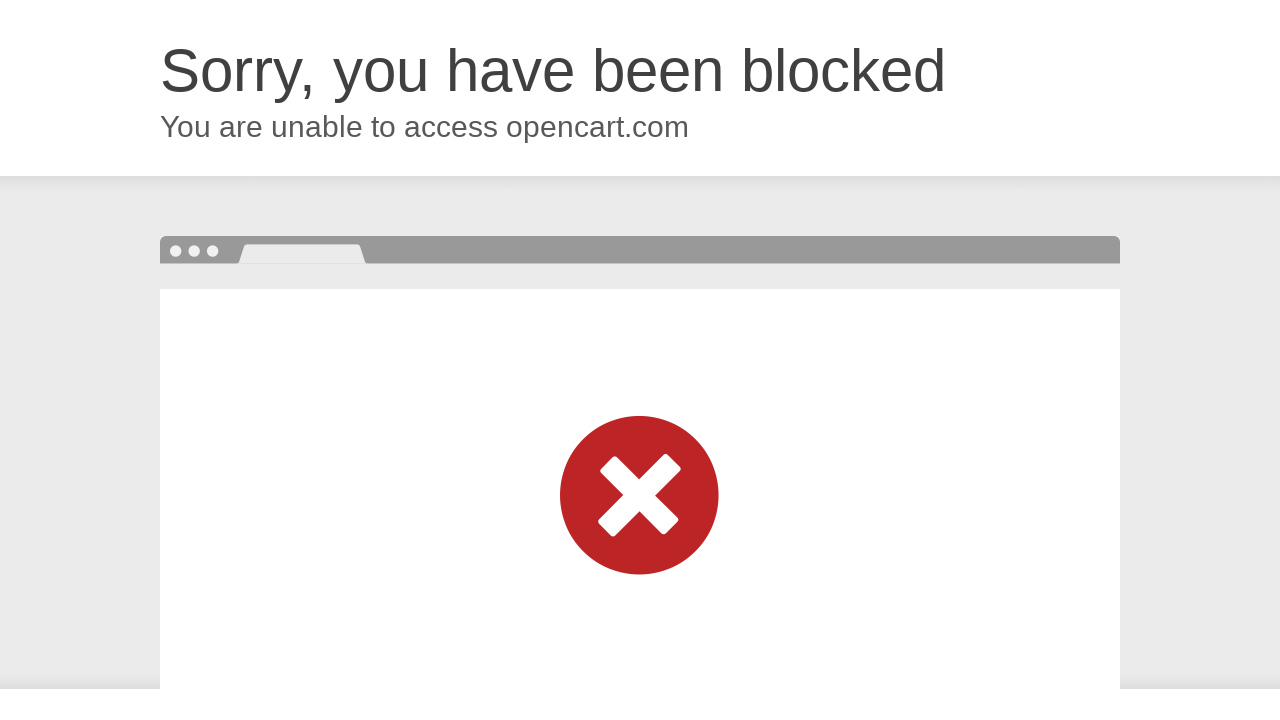

Page DOM content loaded
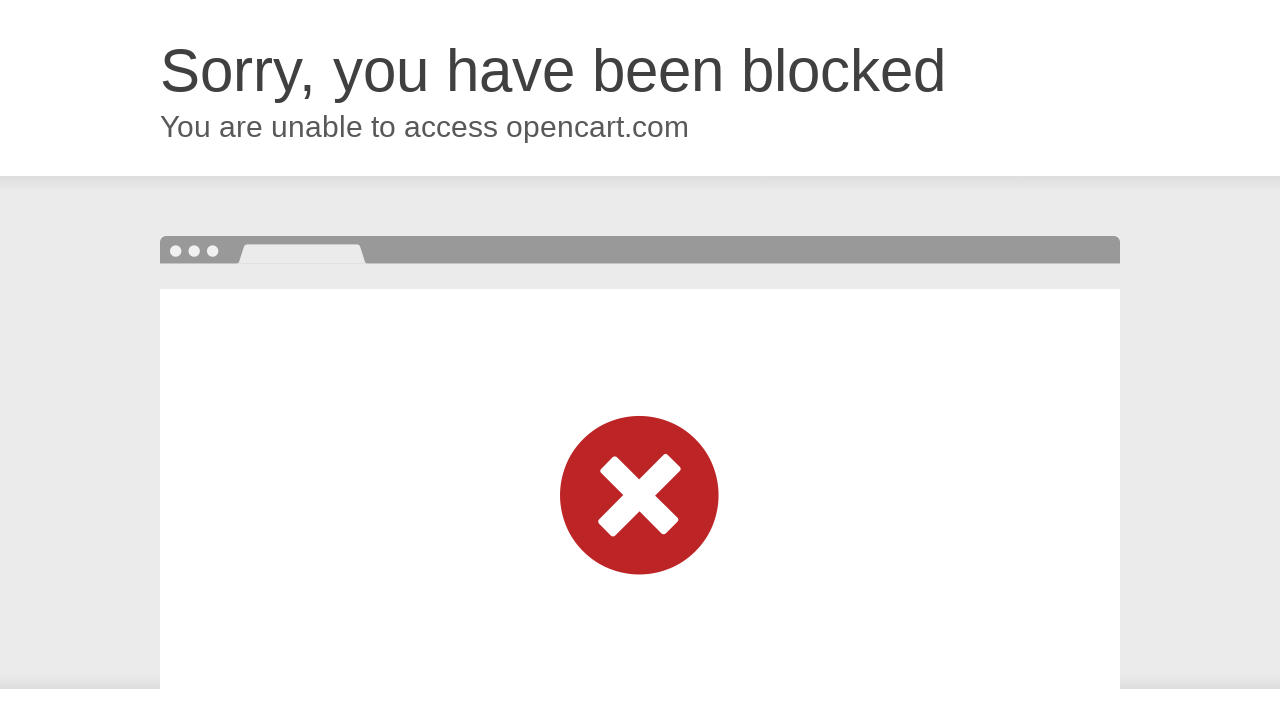

Retrieved page title: 'Attention Required! | Cloudflare'
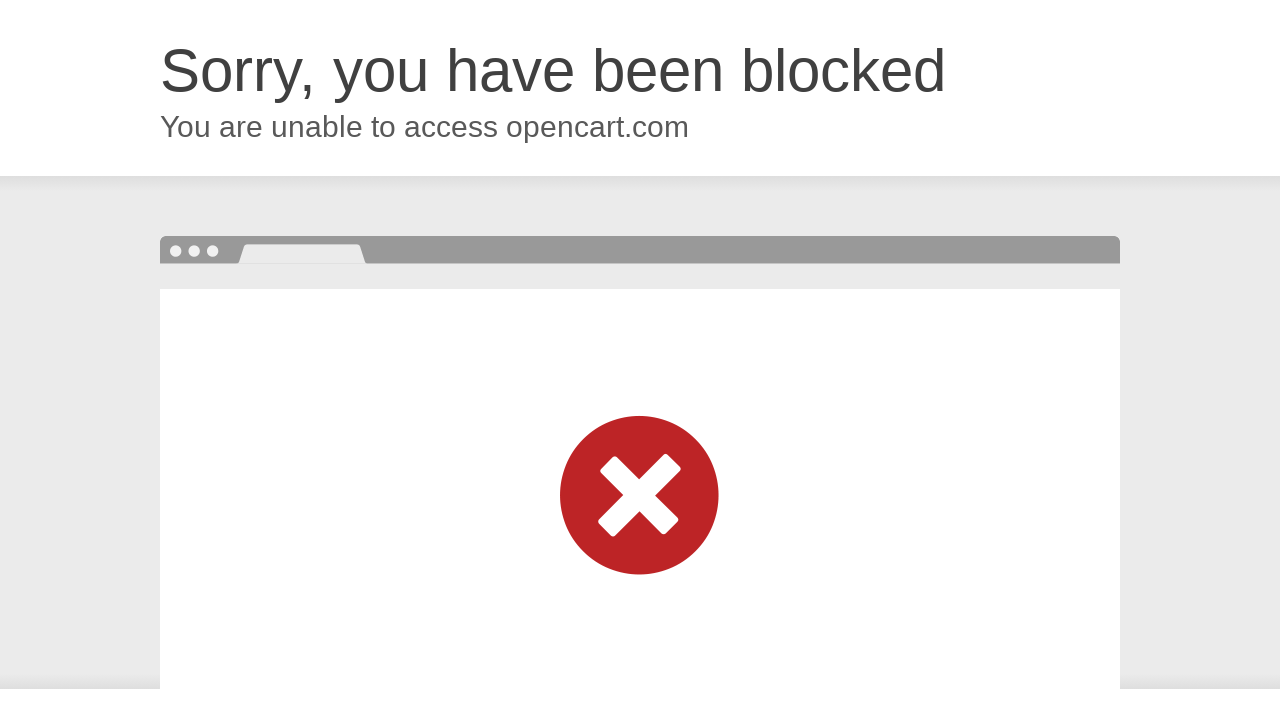

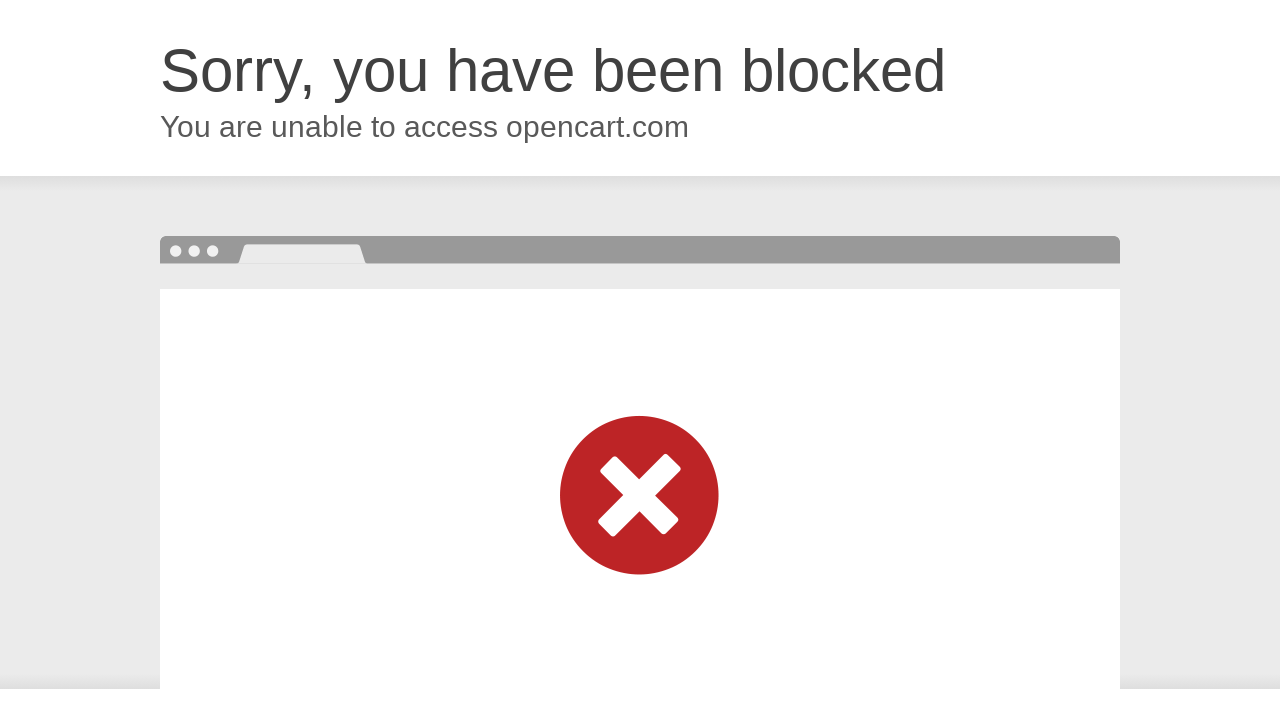